Tests browser window handling by clicking a button to open a new window, switching to it, verifying the header text, and closing the new window

Starting URL: https://demoqa.com/browser-windows

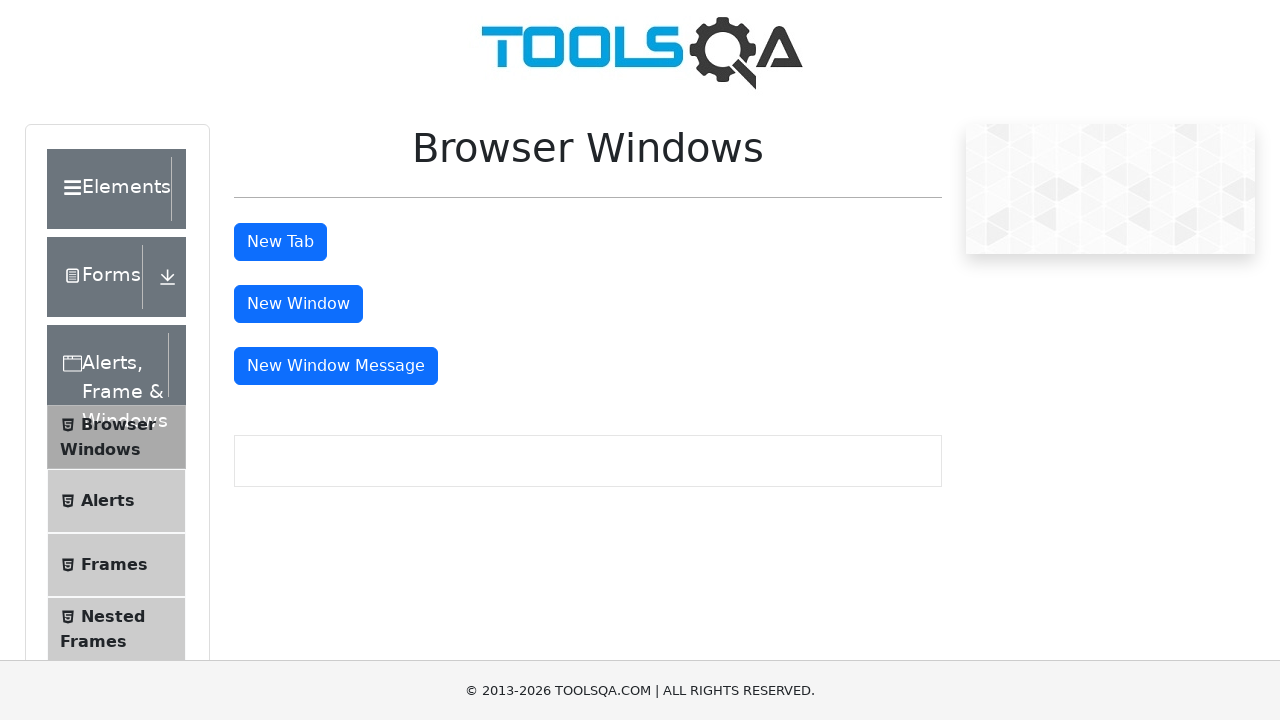

Clicked button to open new window at (298, 304) on #windowButton
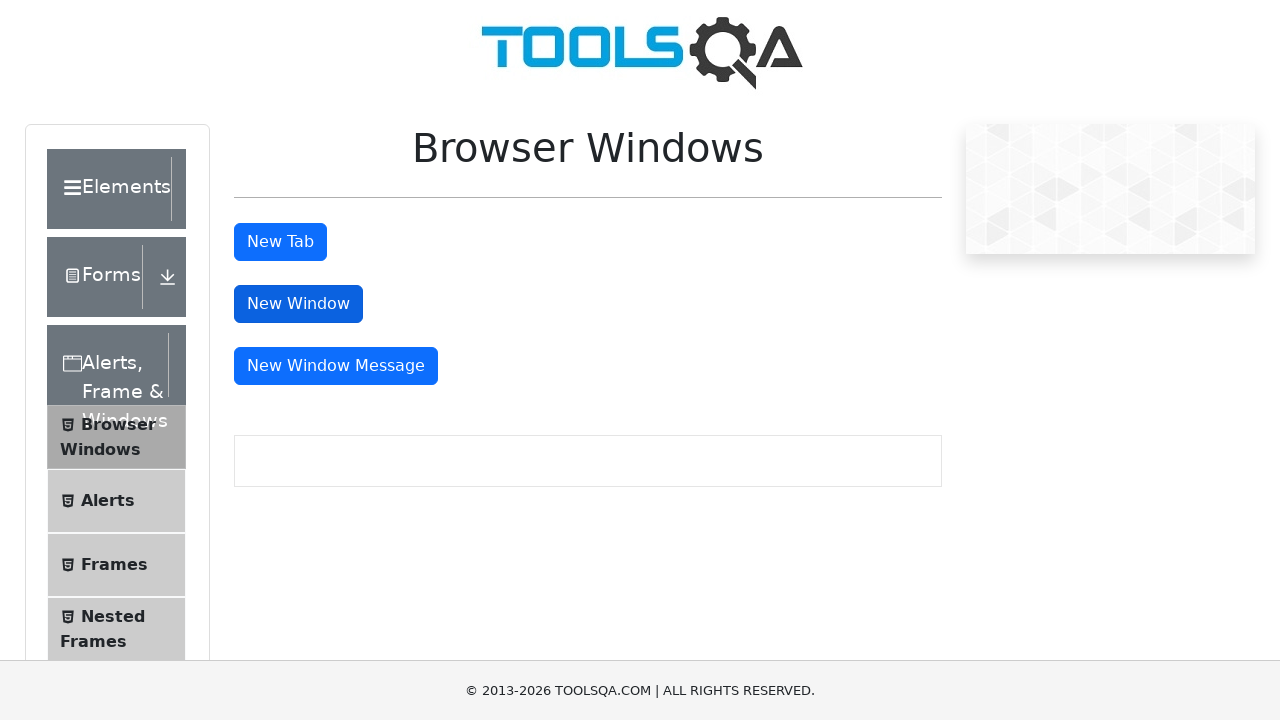

New window opened and captured
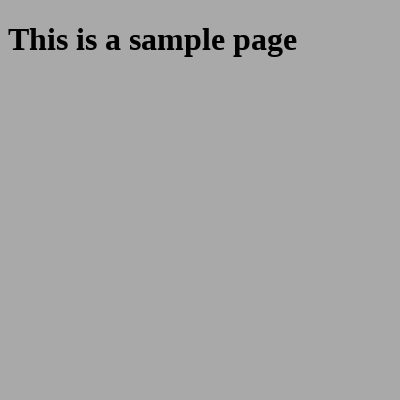

Header element loaded in new window
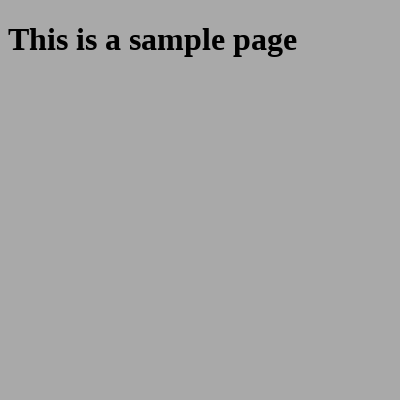

Retrieved header text: 'This is a sample page'
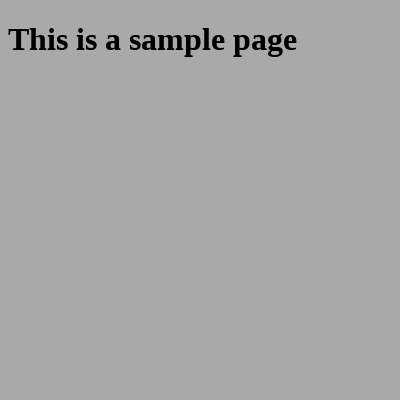

Header text verified: 'This is a sample page'
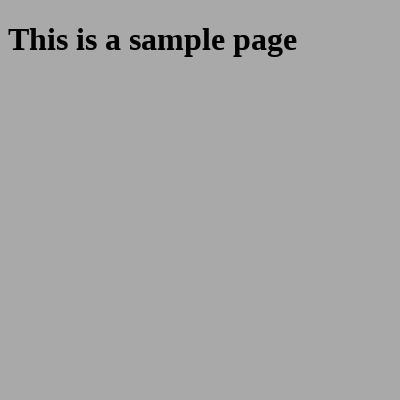

Closed the new window
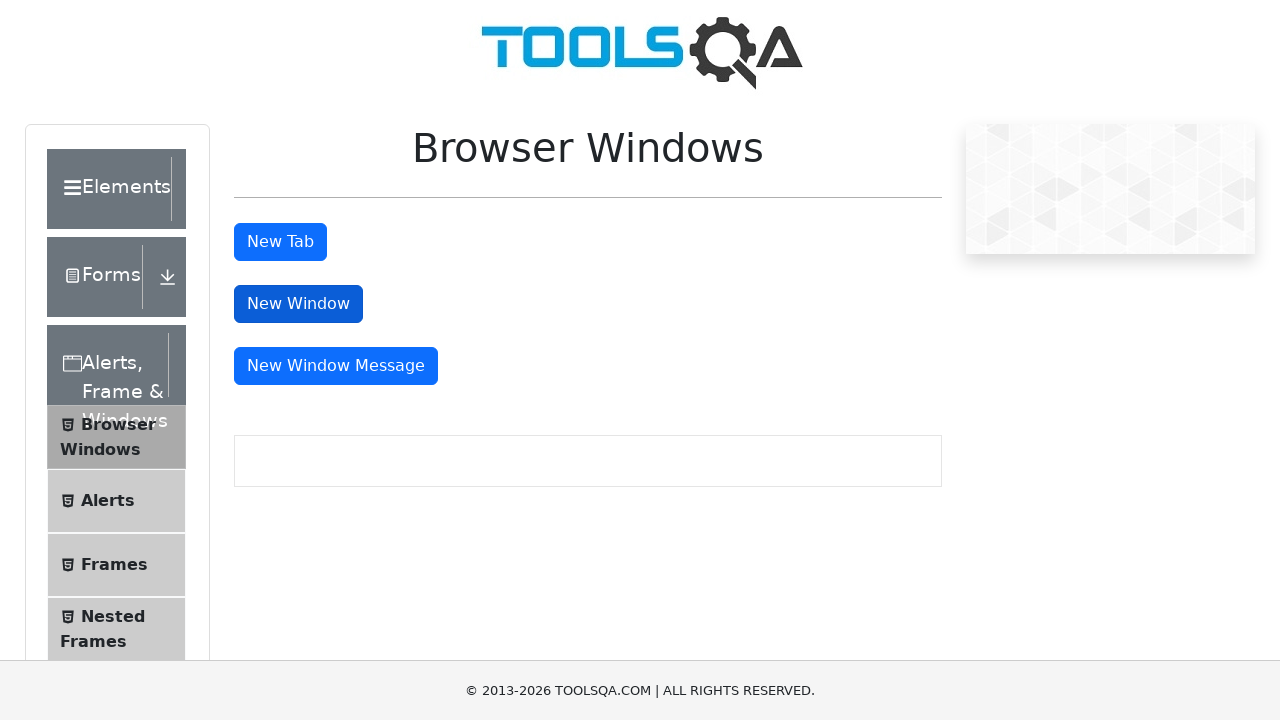

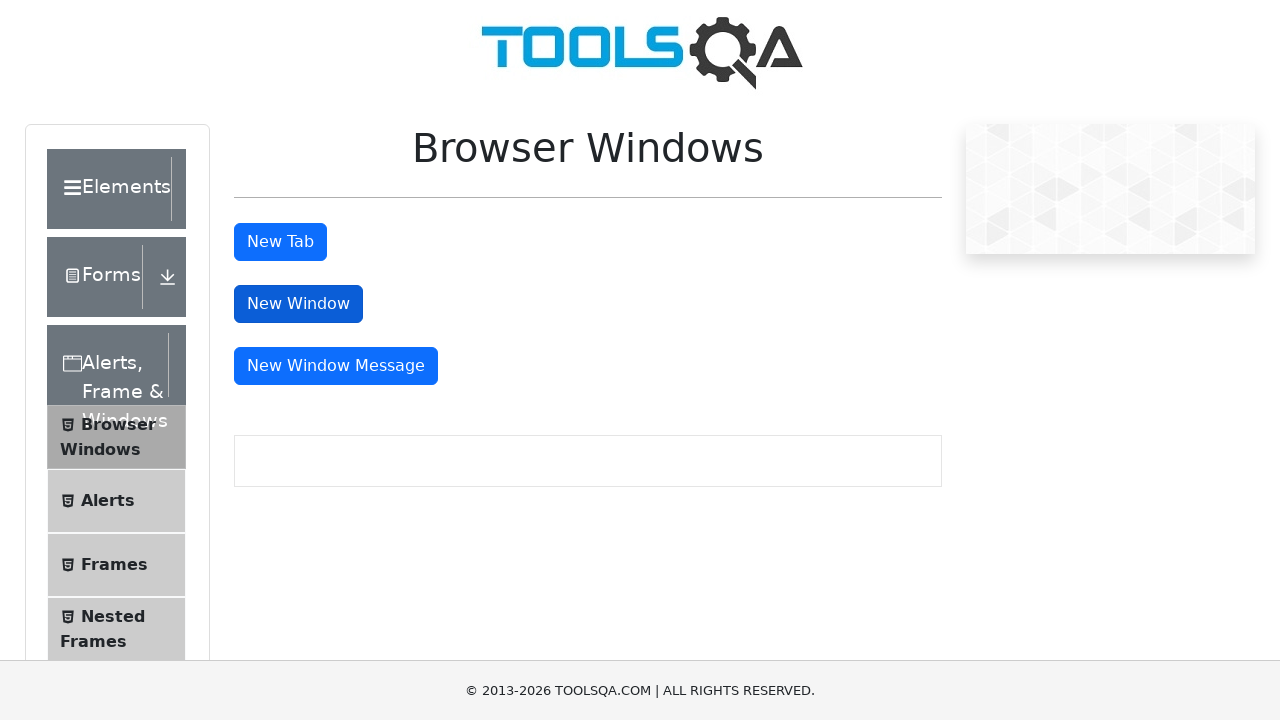